Tests dismissing a modal entry advertisement by clicking the close link in the modal footer

Starting URL: http://the-internet.herokuapp.com/entry_ad

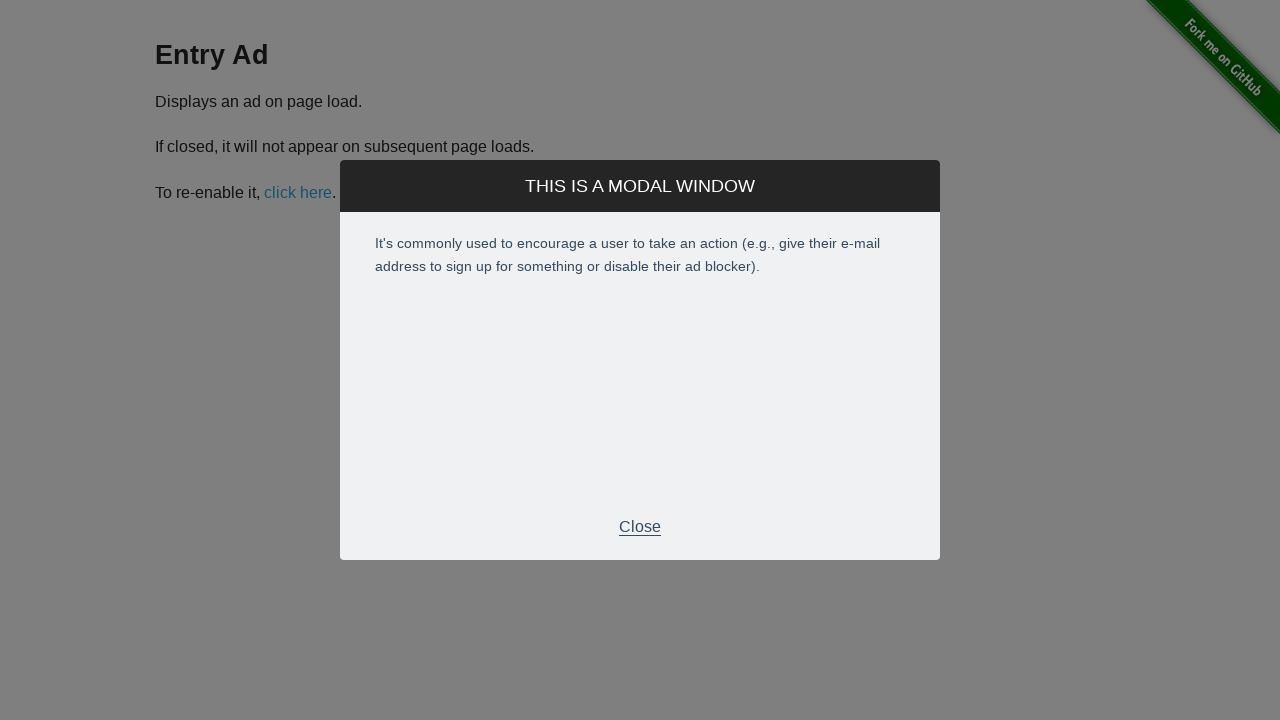

Entry ad modal appeared and footer close link is visible
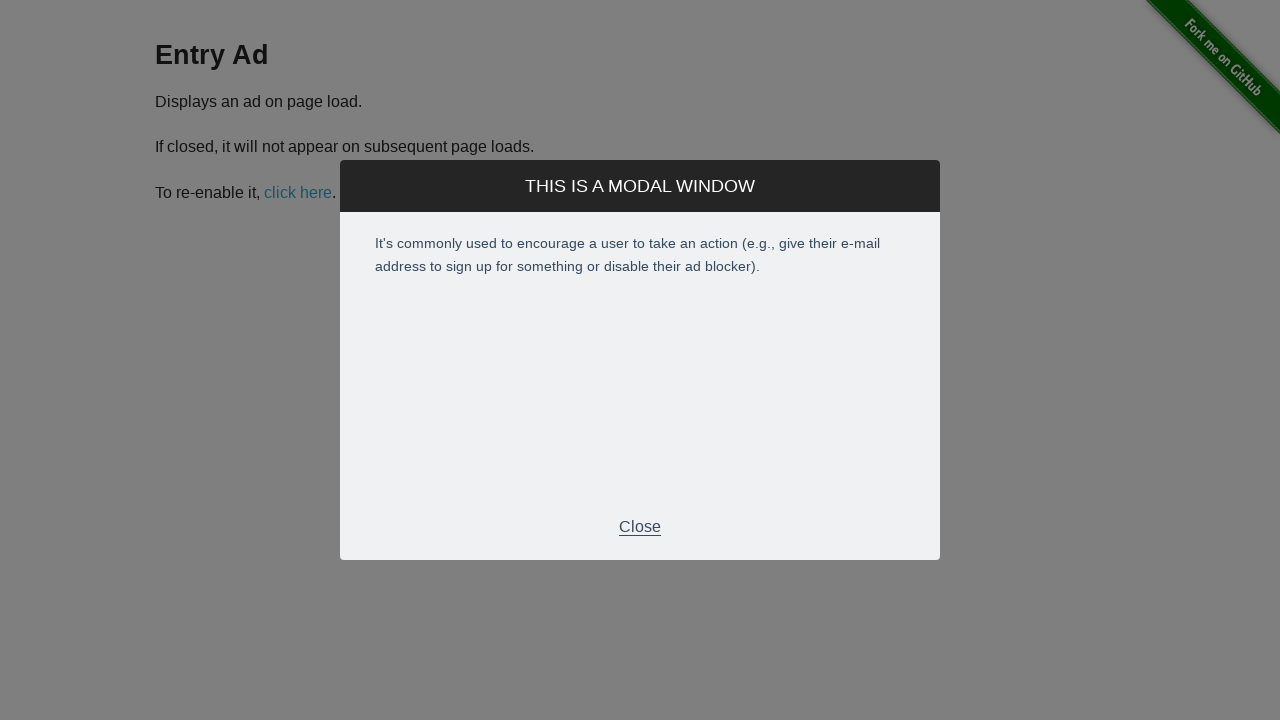

Clicked close link in modal footer to dismiss entry advertisement at (640, 527) on div.modal-footer > p
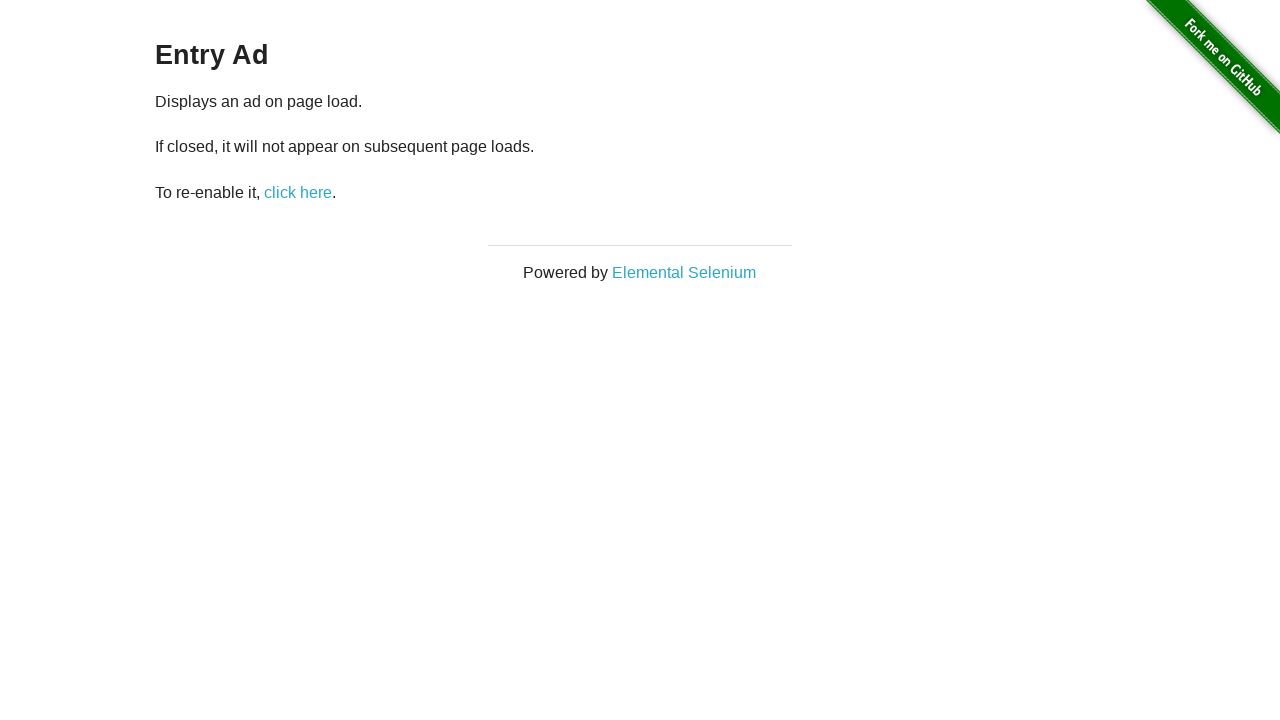

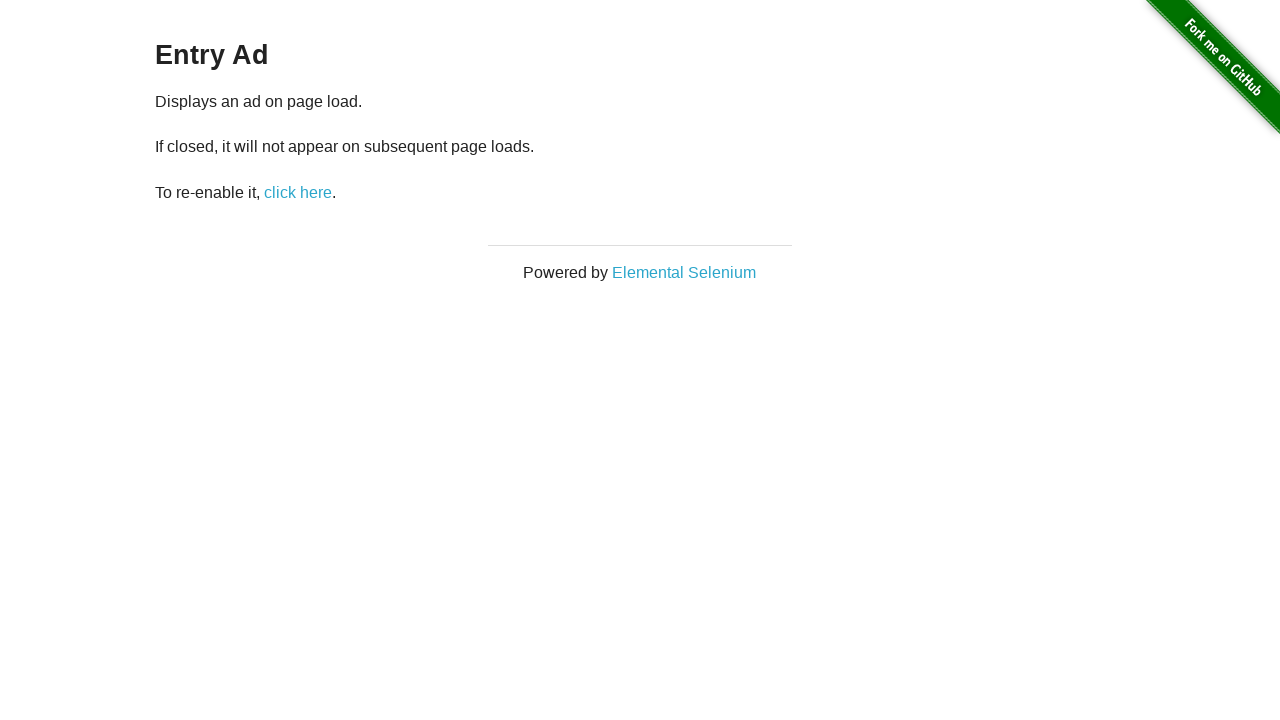